Tests double-click functionality by entering text in a field and double-clicking a button

Starting URL: https://www.w3schools.com/tags/tryit.asp?filename=tryhtml5_ev_ondblclick3

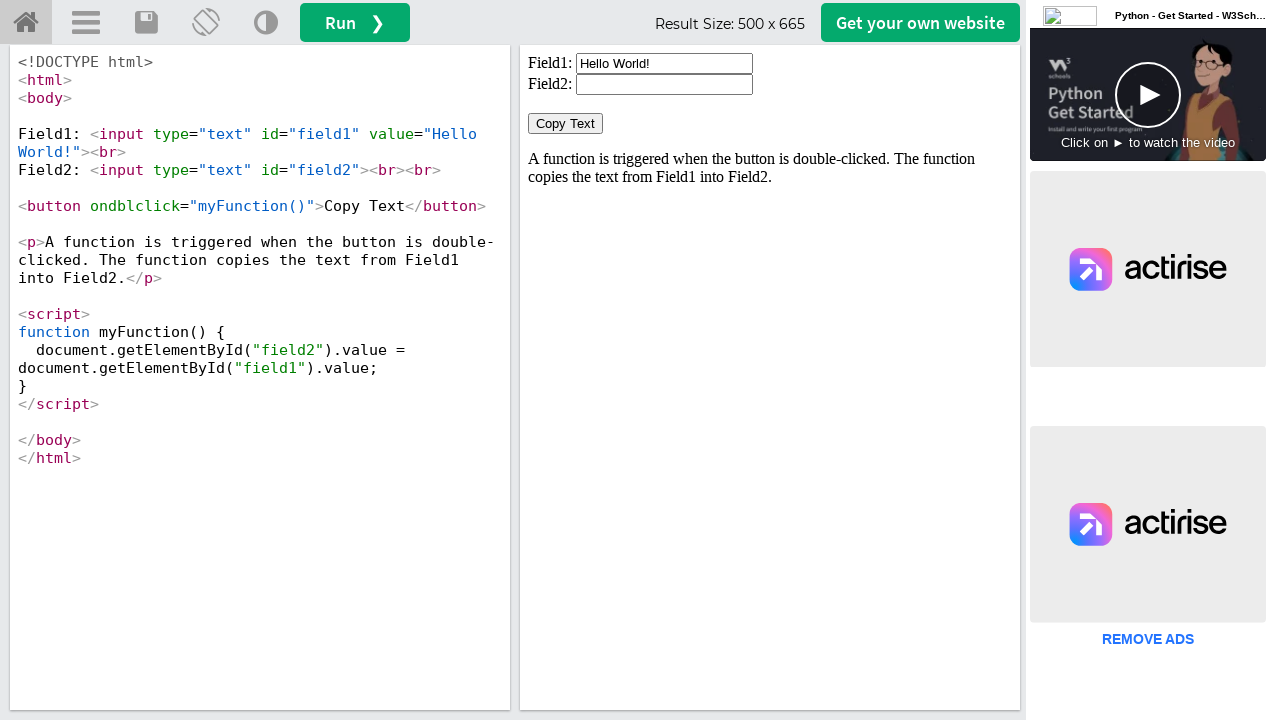

Located iframe#iframeResult
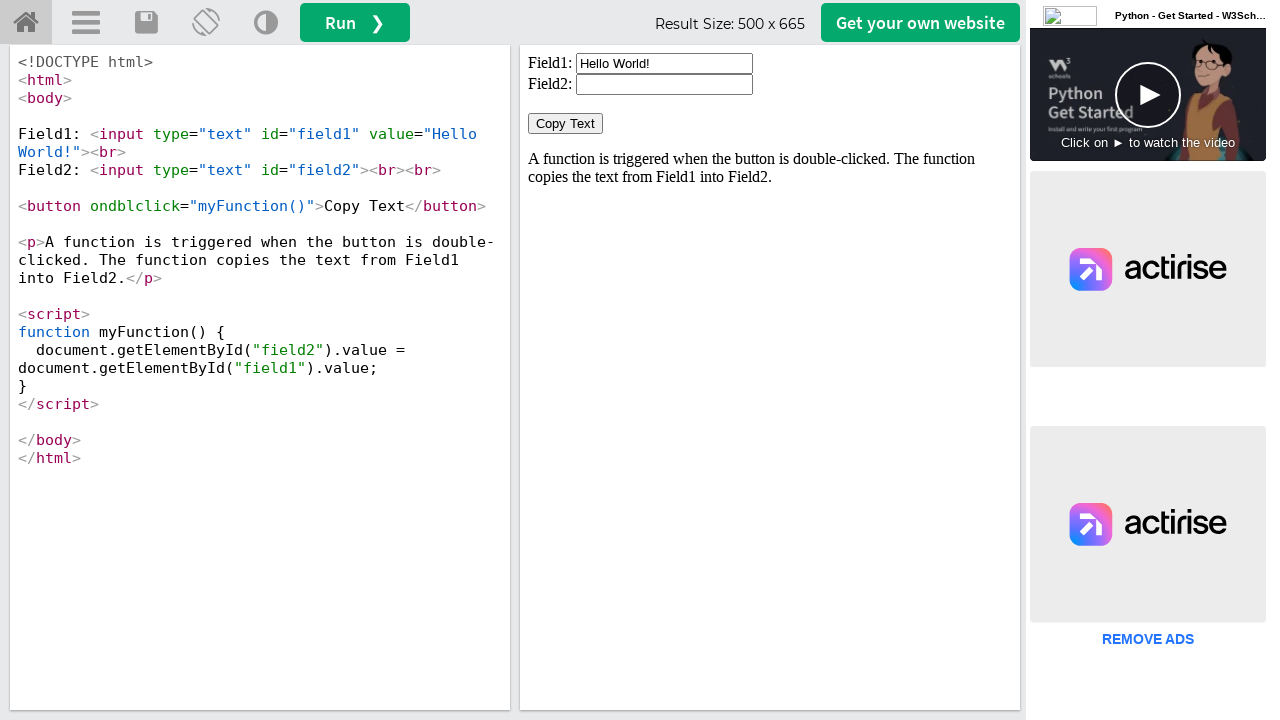

Located text field with id 'field1'
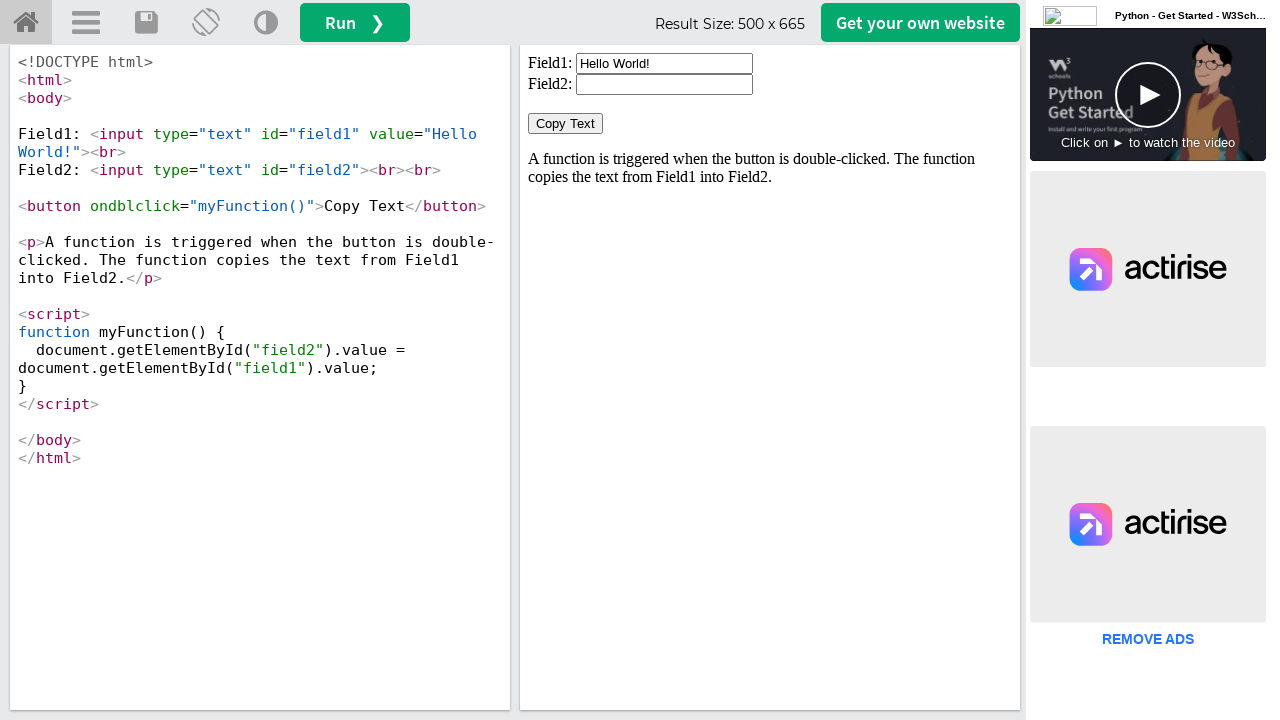

Cleared the text field on iframe#iframeResult >> internal:control=enter-frame >> xpath=//*[@id="field1"]
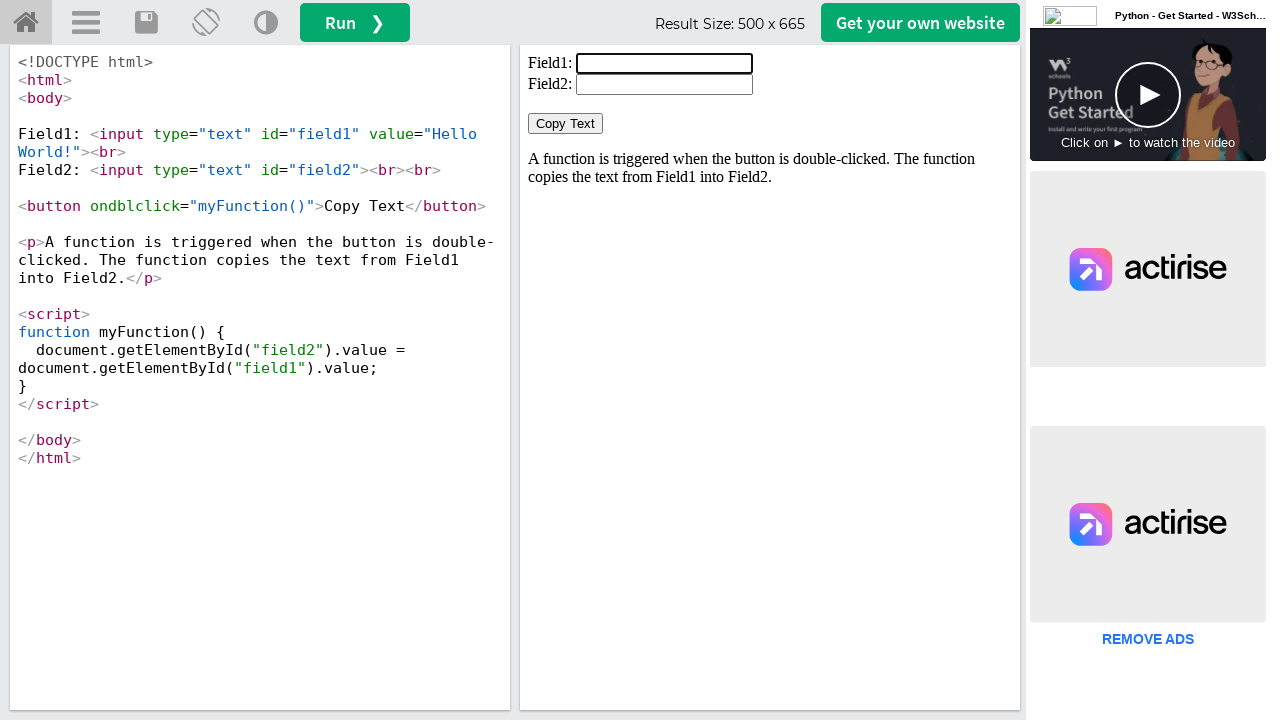

Filled text field with 'welcome' on iframe#iframeResult >> internal:control=enter-frame >> xpath=//*[@id="field1"]
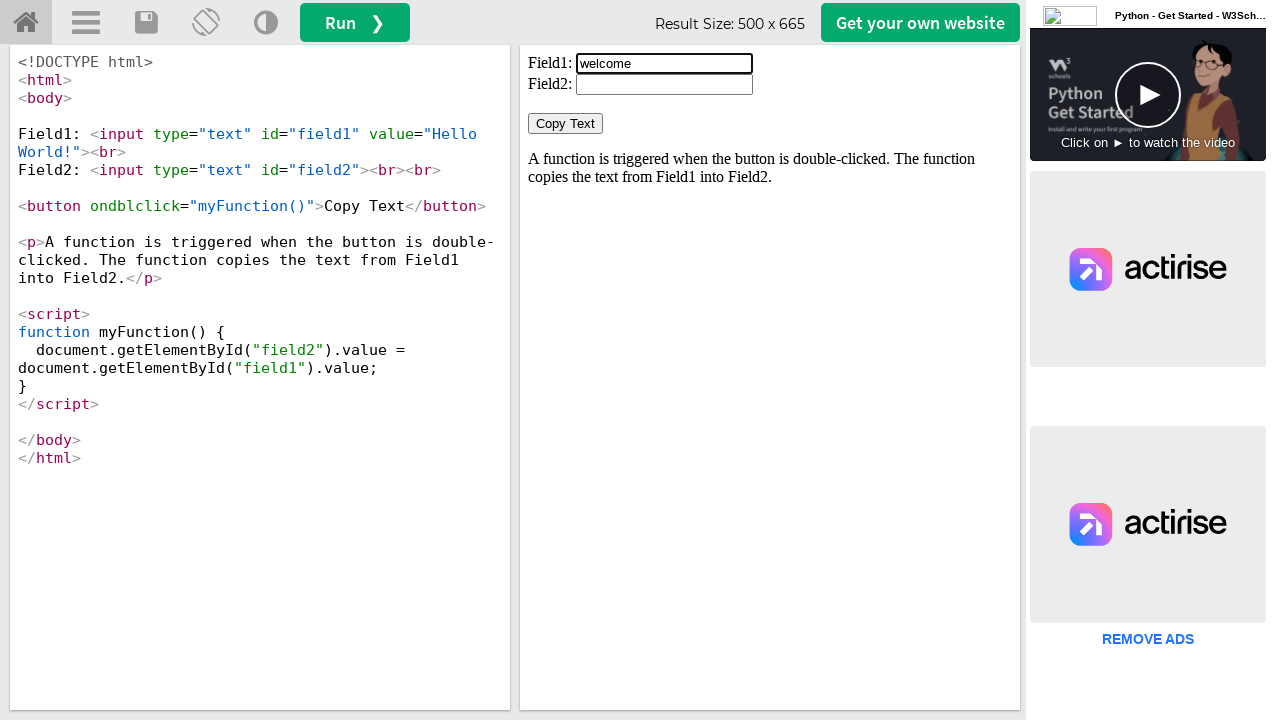

Located button element
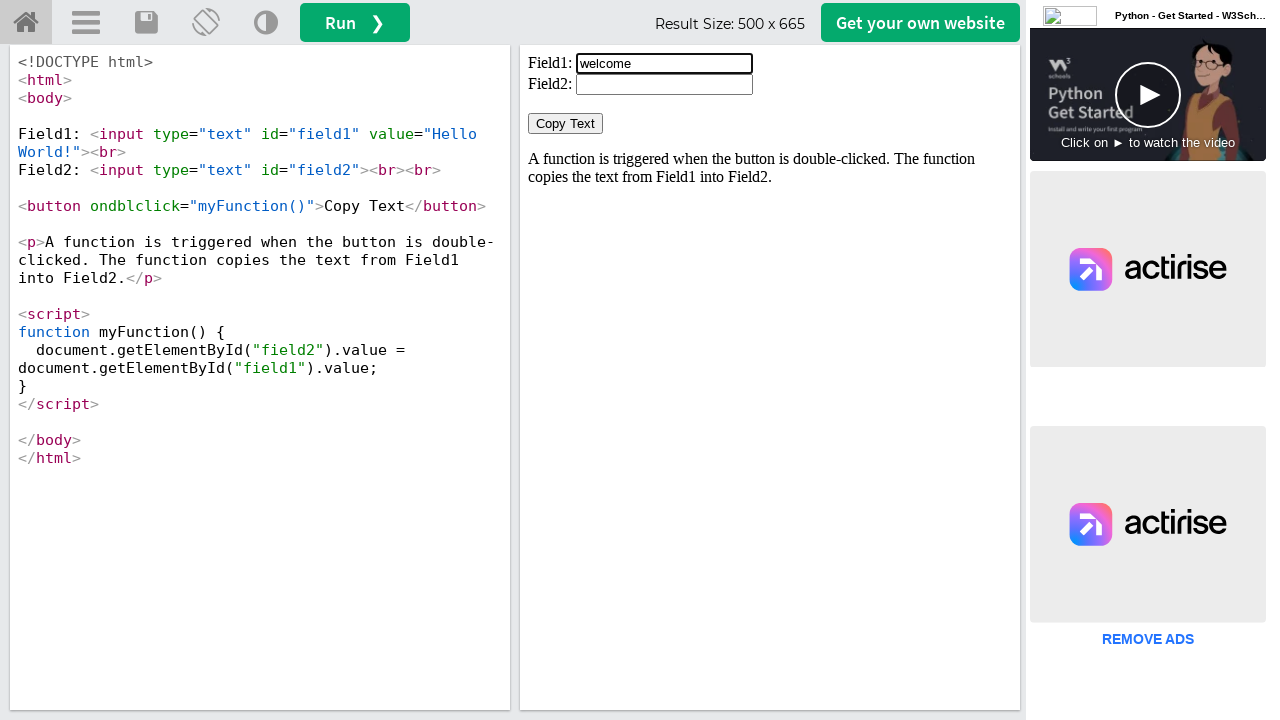

Double-clicked the button at (566, 124) on iframe#iframeResult >> internal:control=enter-frame >> xpath=/html/body/button
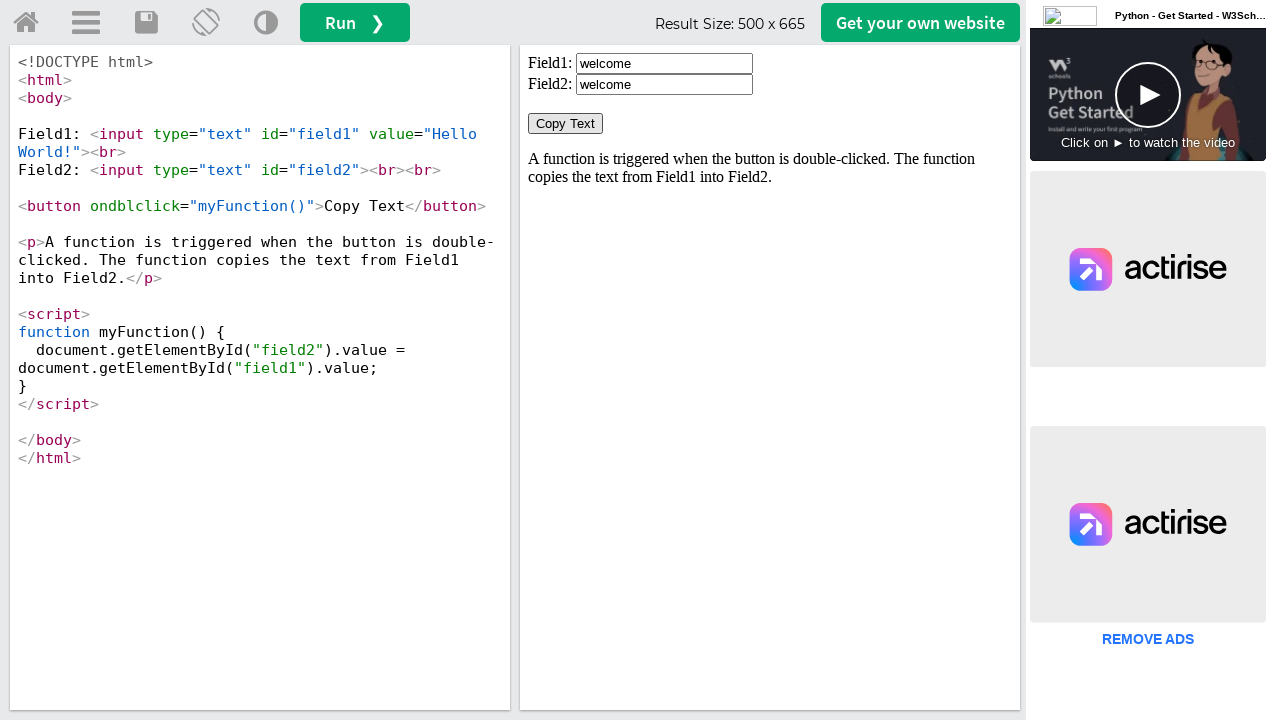

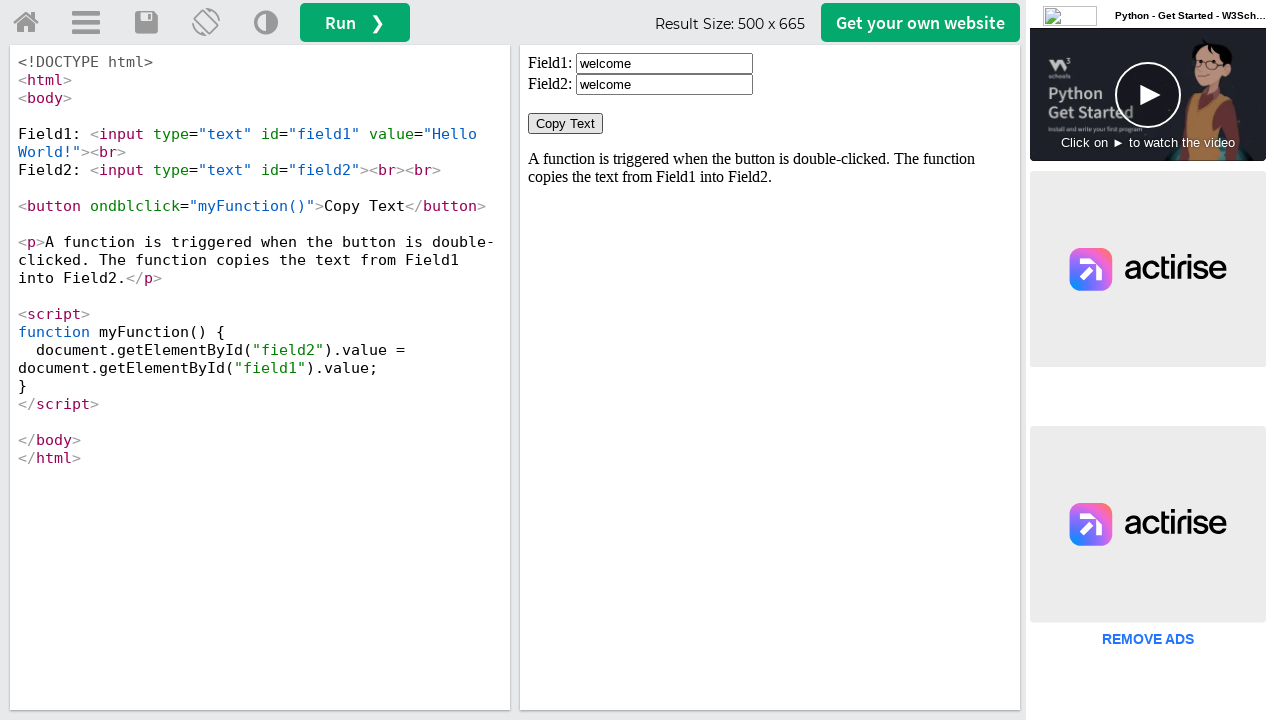